Tests multiple windows by clicking link to open new window and verifying window titles.

Starting URL: http://the-internet.herokuapp.com/windows

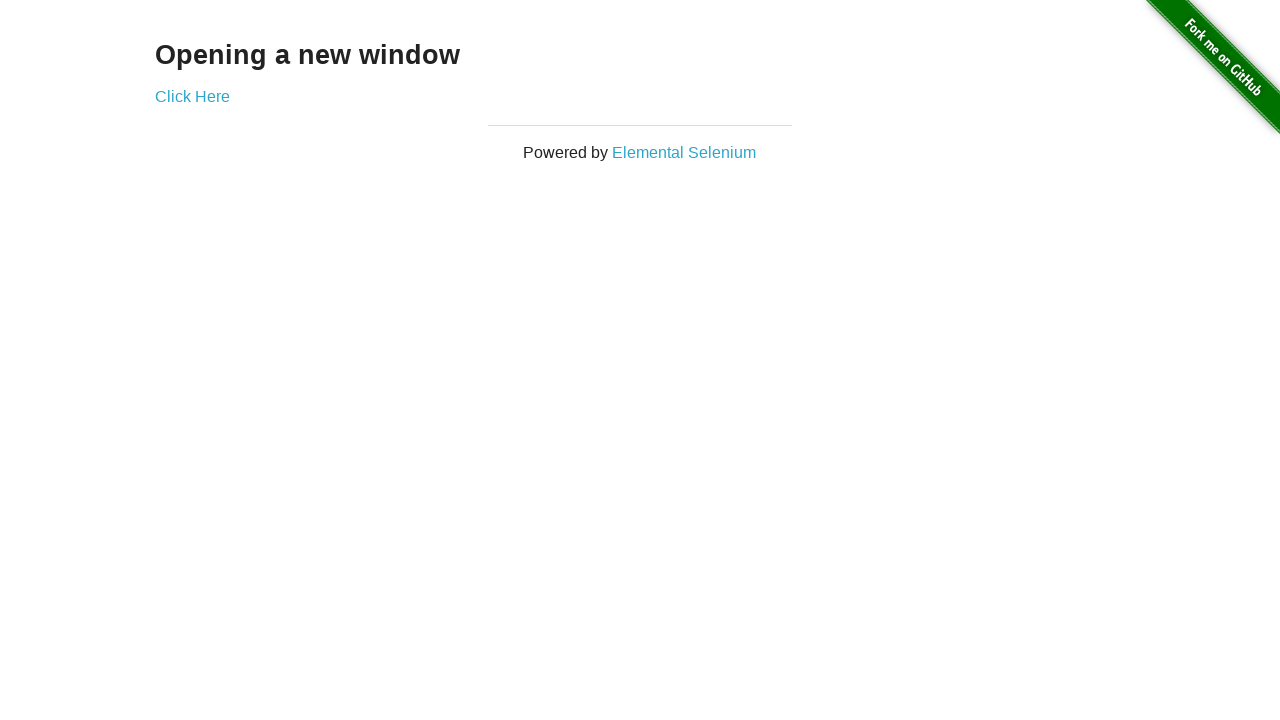

Clicked link to open new window at (192, 96) on .example a
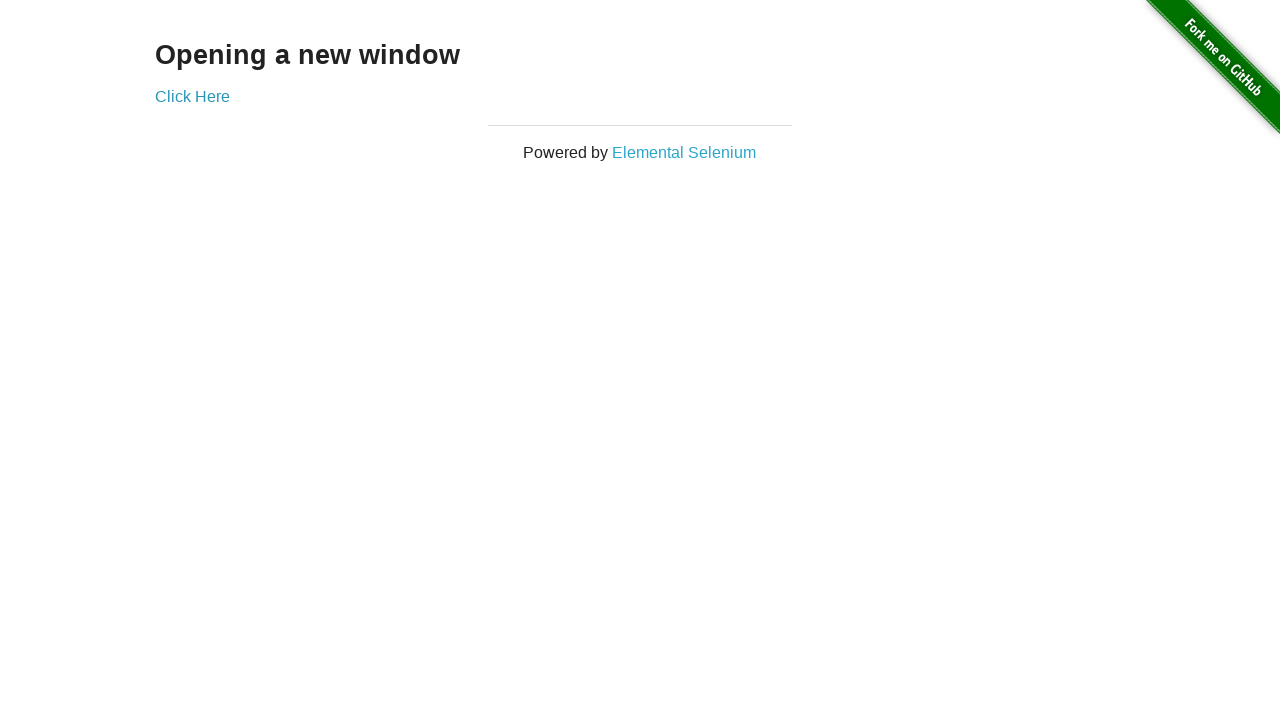

New window opened and page reference obtained
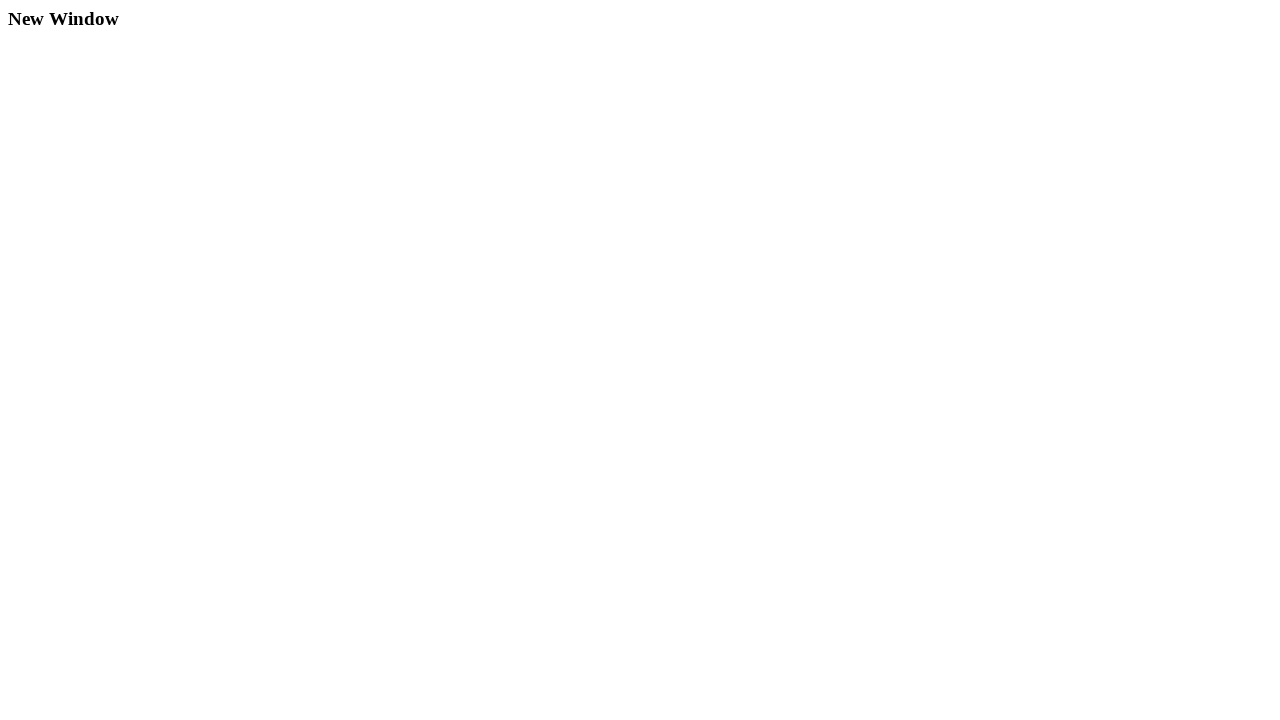

New window page loaded completely
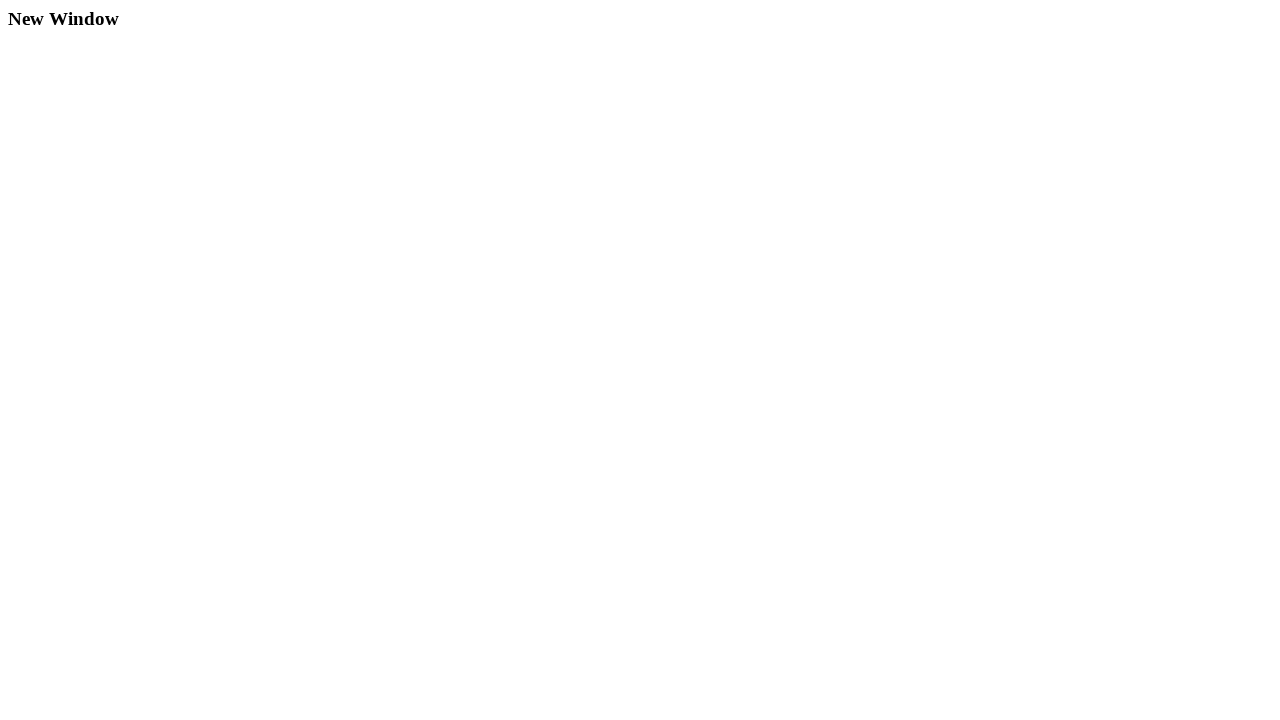

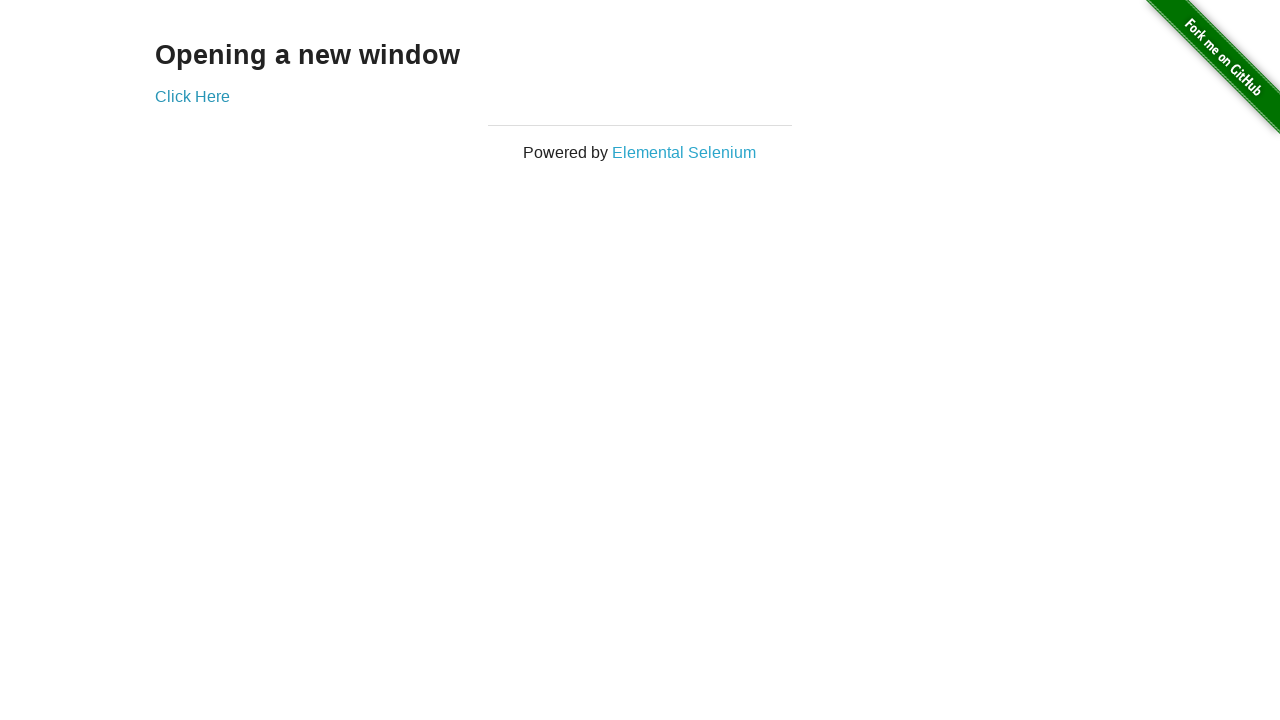